Clicks on Checkout button, verifies the checkout form page is visible, clicks Continue to Checkout, and verifies error messages are triggered

Starting URL: https://webshop-agil-testautomatiserare.netlify.app/

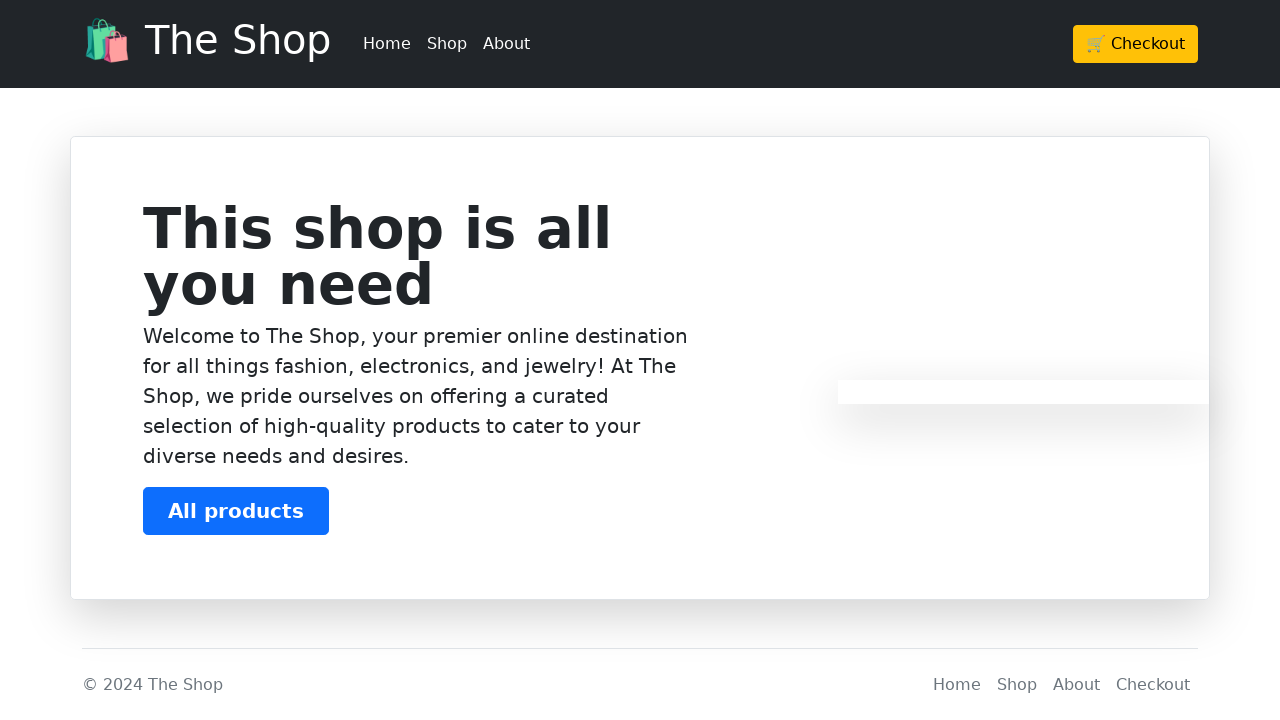

Clicked Checkout button in header at (1136, 44) on xpath=/html/body/header/div/div/div/a
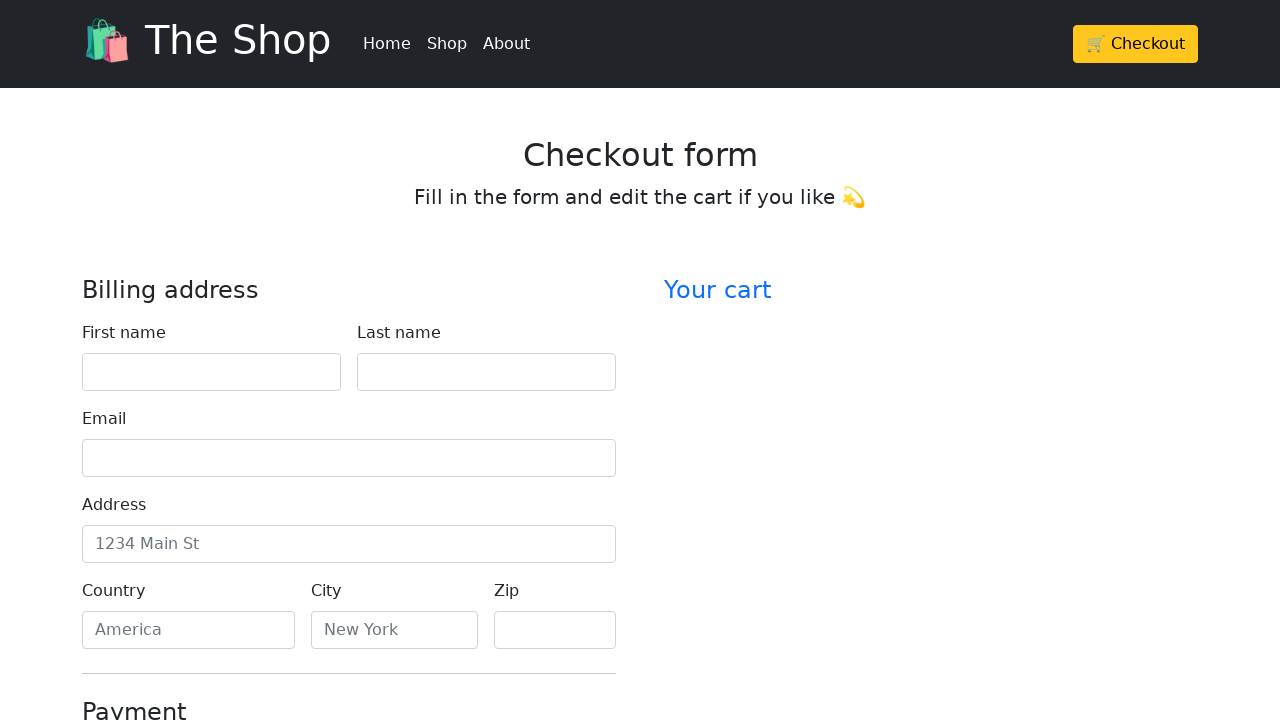

Waited for page to load
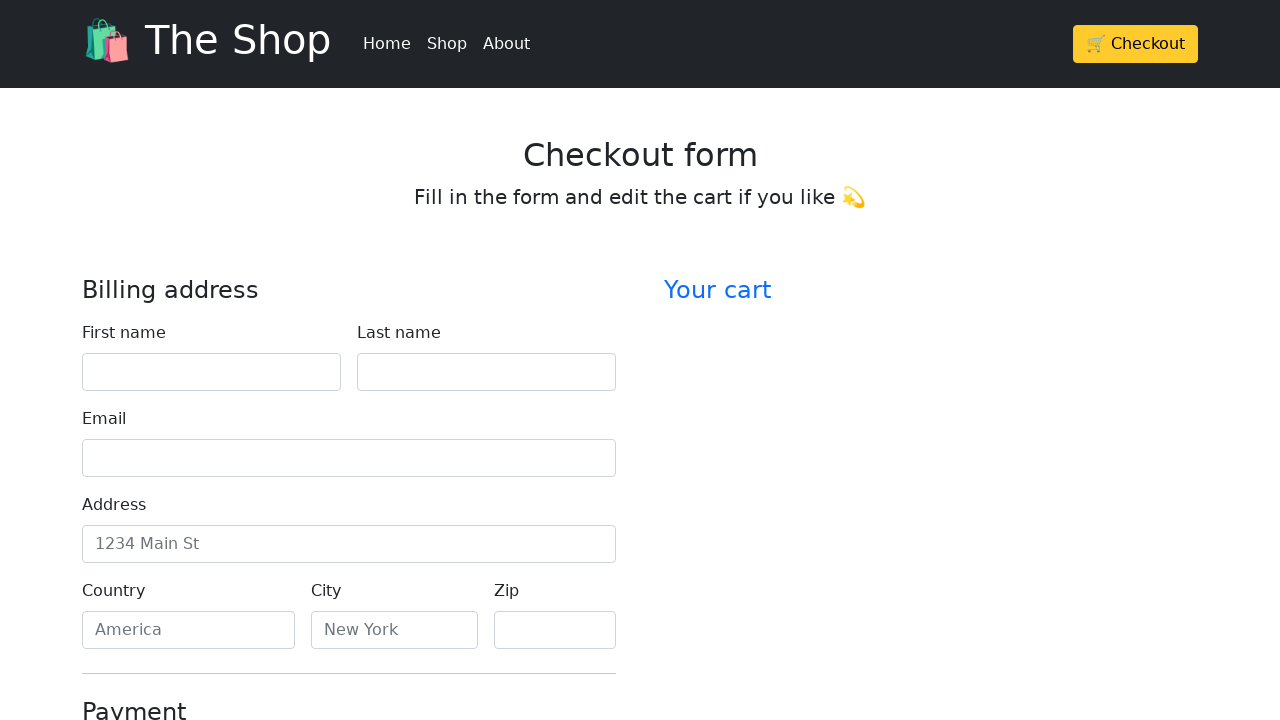

Retrieved checkout form heading: 'Checkout form'
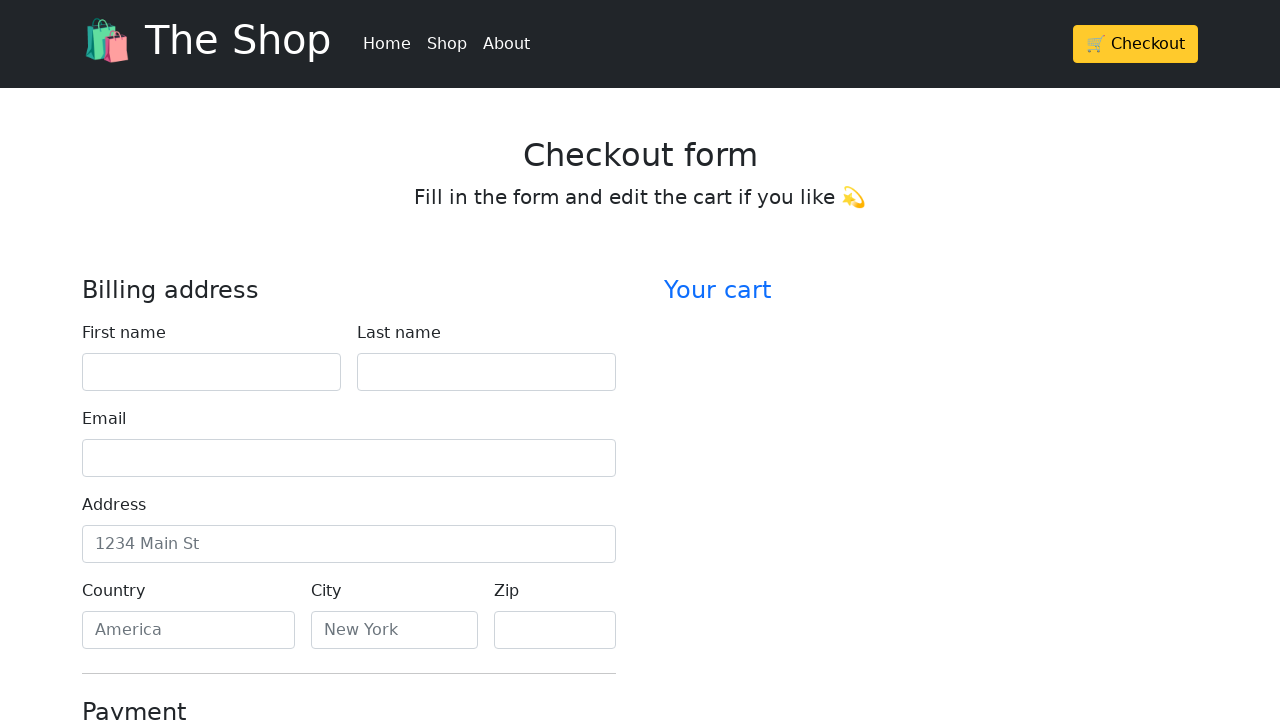

Verified checkout form heading is correct
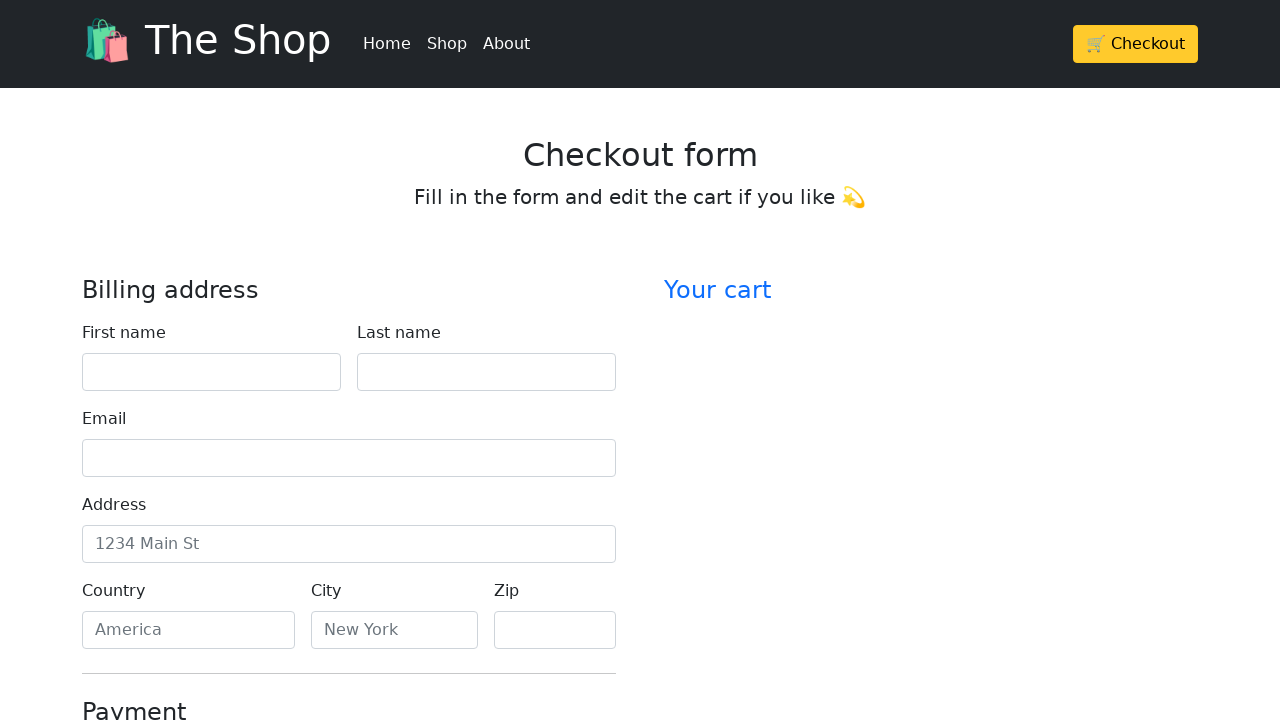

Scrolled Continue to Checkout button into view
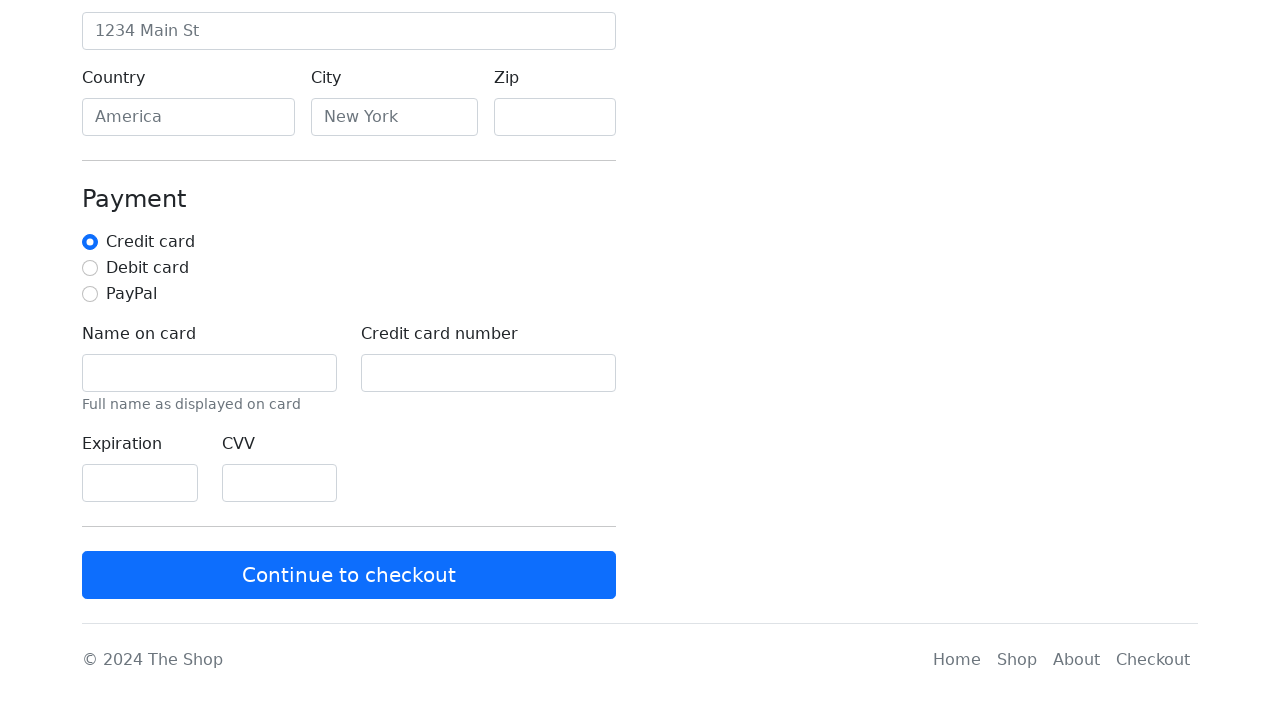

Waited before clicking Continue to Checkout
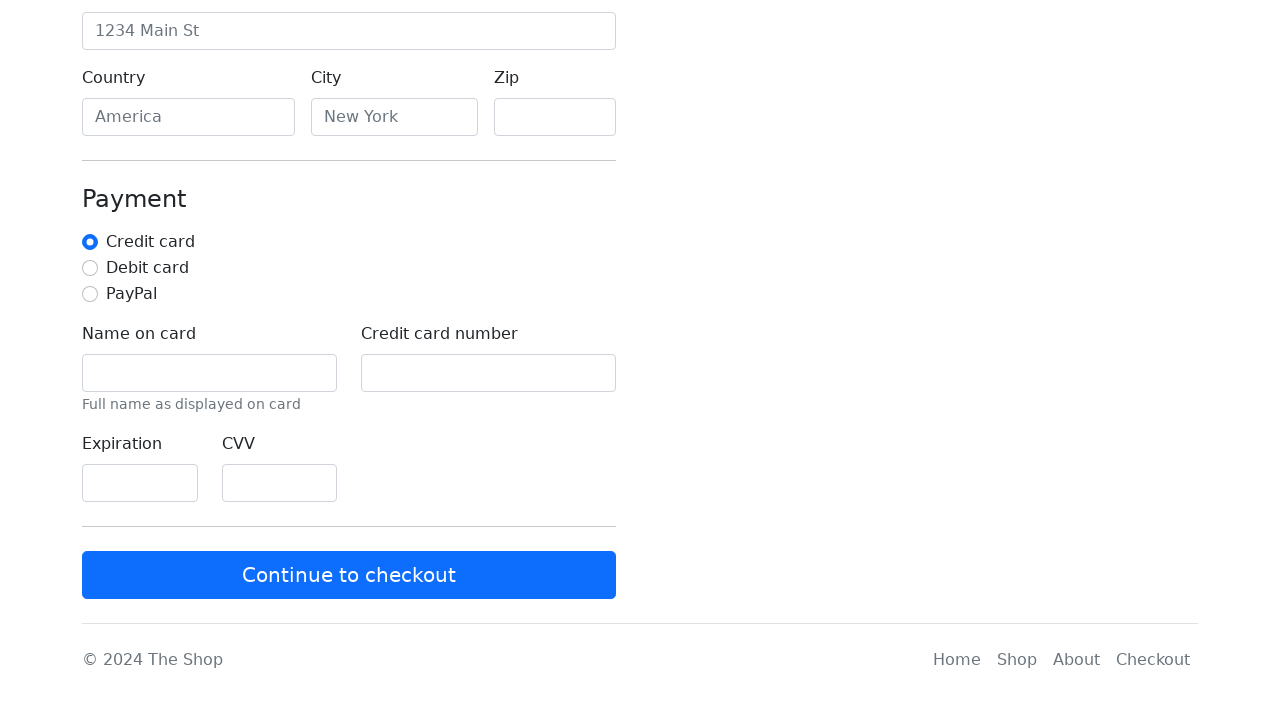

Clicked Continue to Checkout button at (349, 575) on xpath=/html/body/main/div[2]/div[2]/form/button
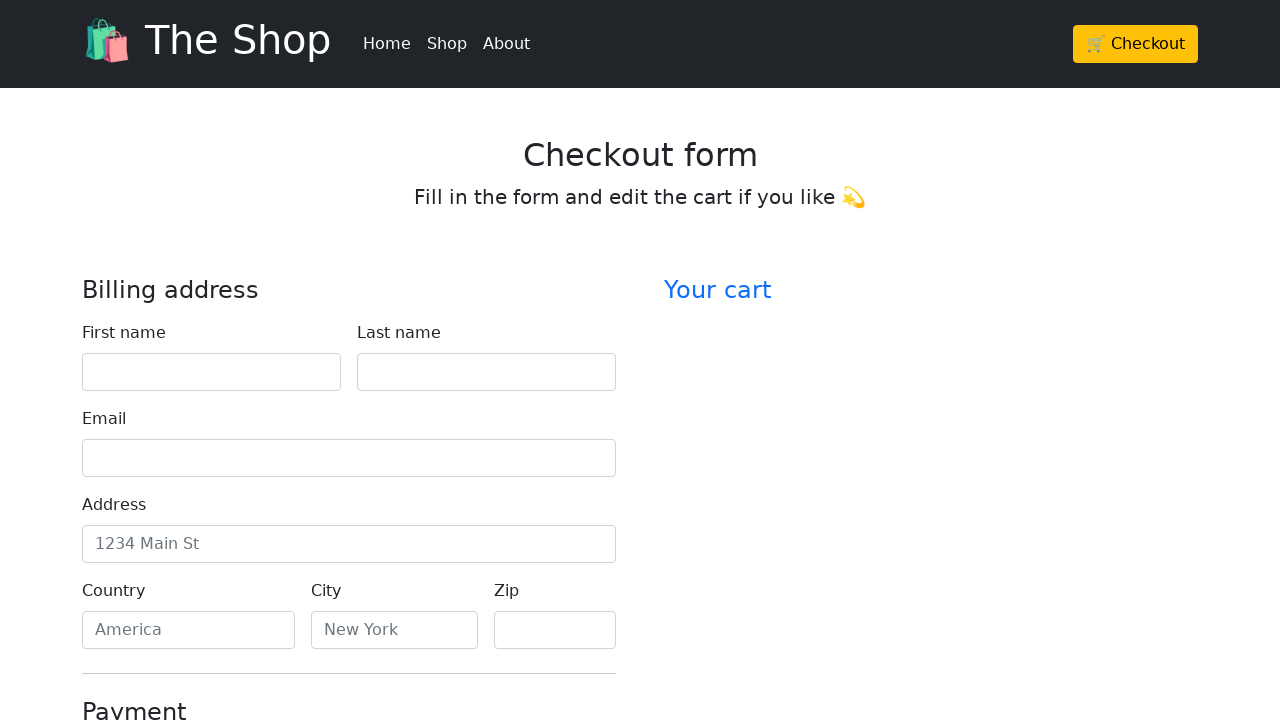

Located error messages, count: 11
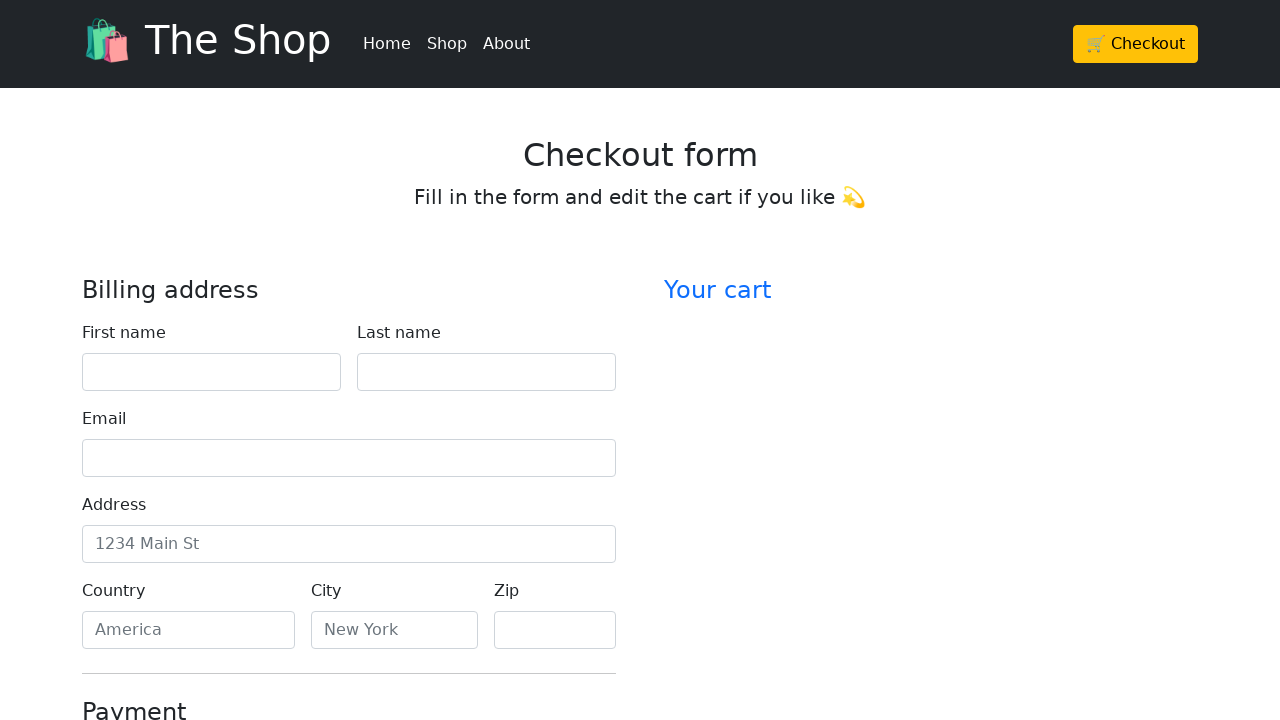

Verified 11 error messages are displayed
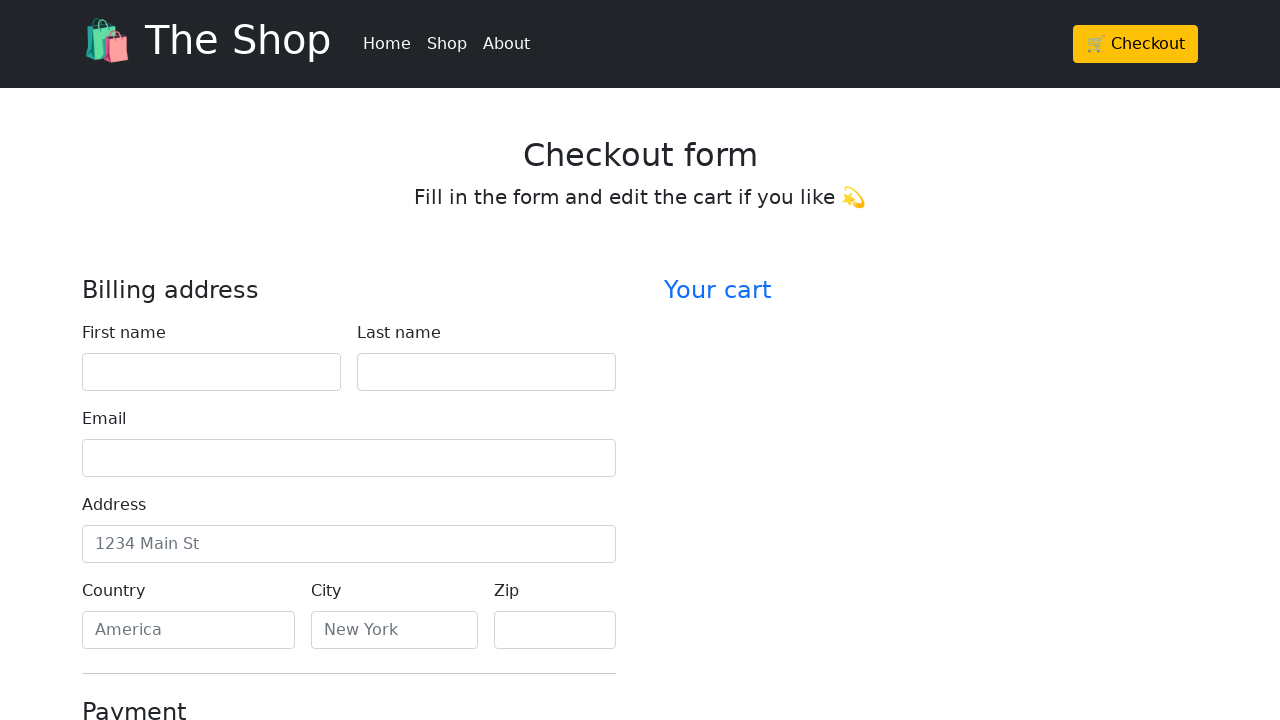

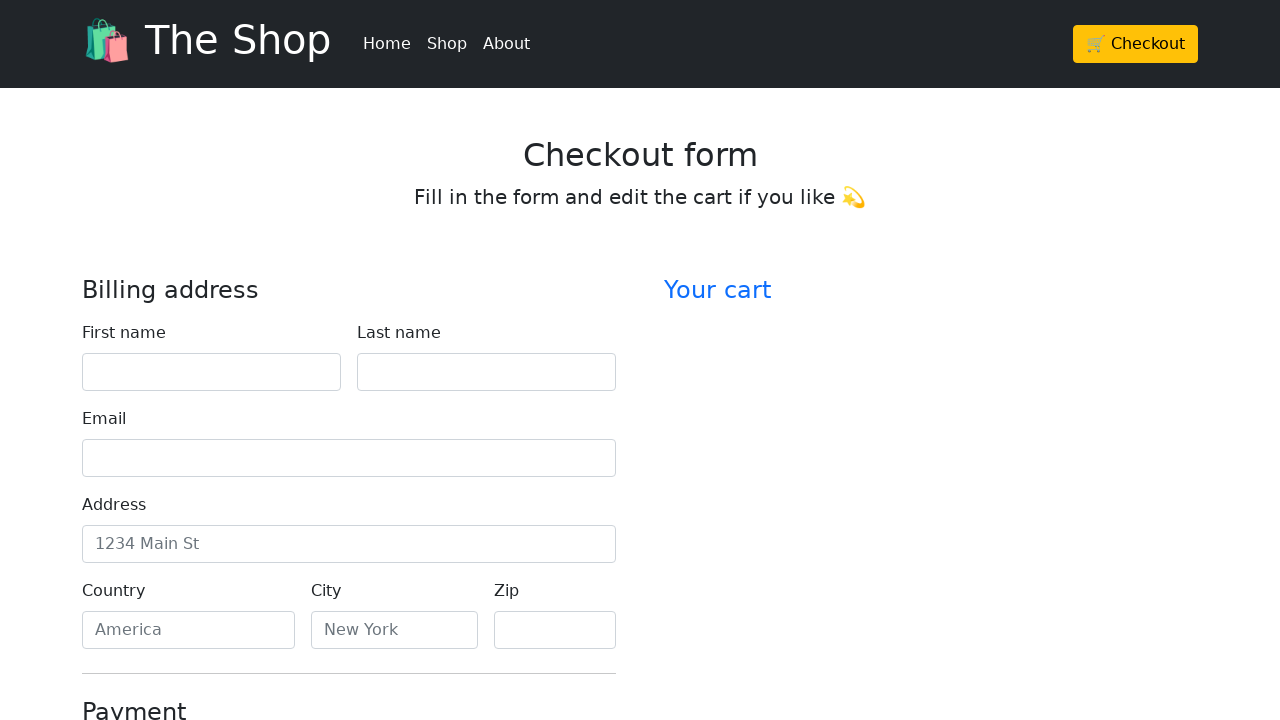